Clicks on the 0-9 link and verifies that all language links on the resulting page start with a digit

Starting URL: https://www.99-bottles-of-beer.net/abc.html

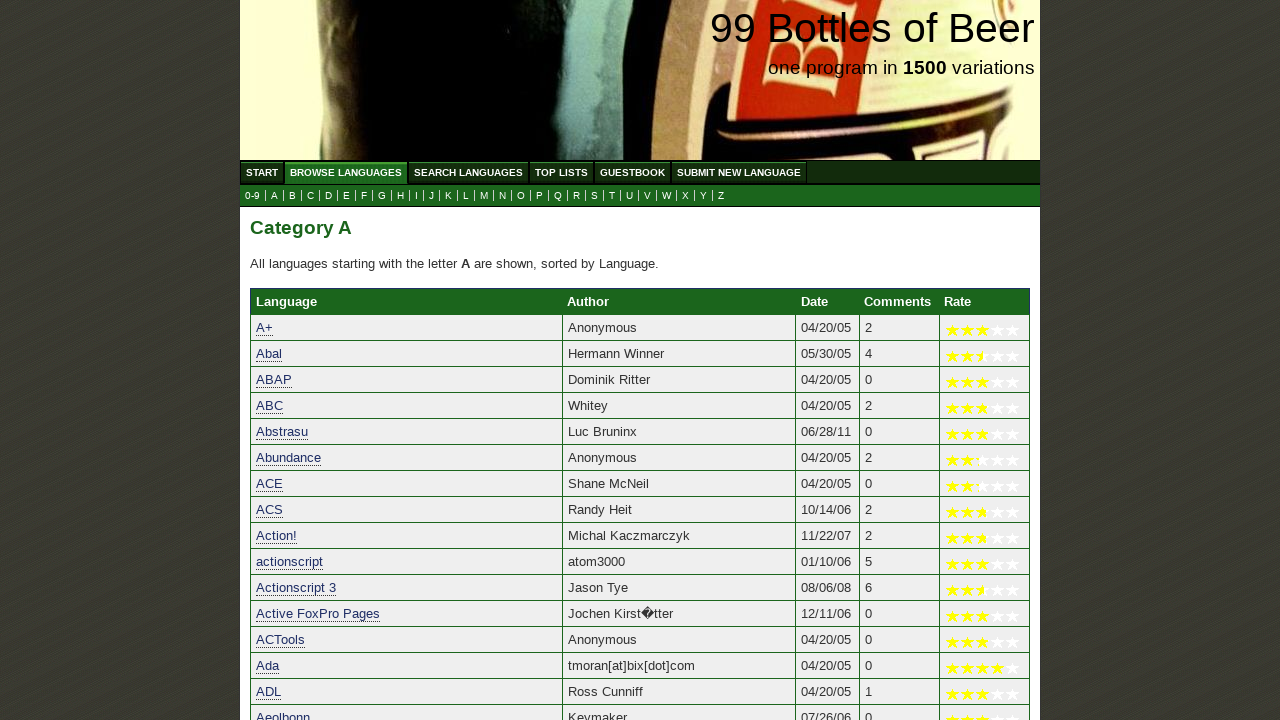

Clicked on the 0-9 link at (252, 196) on a[href='0.html']
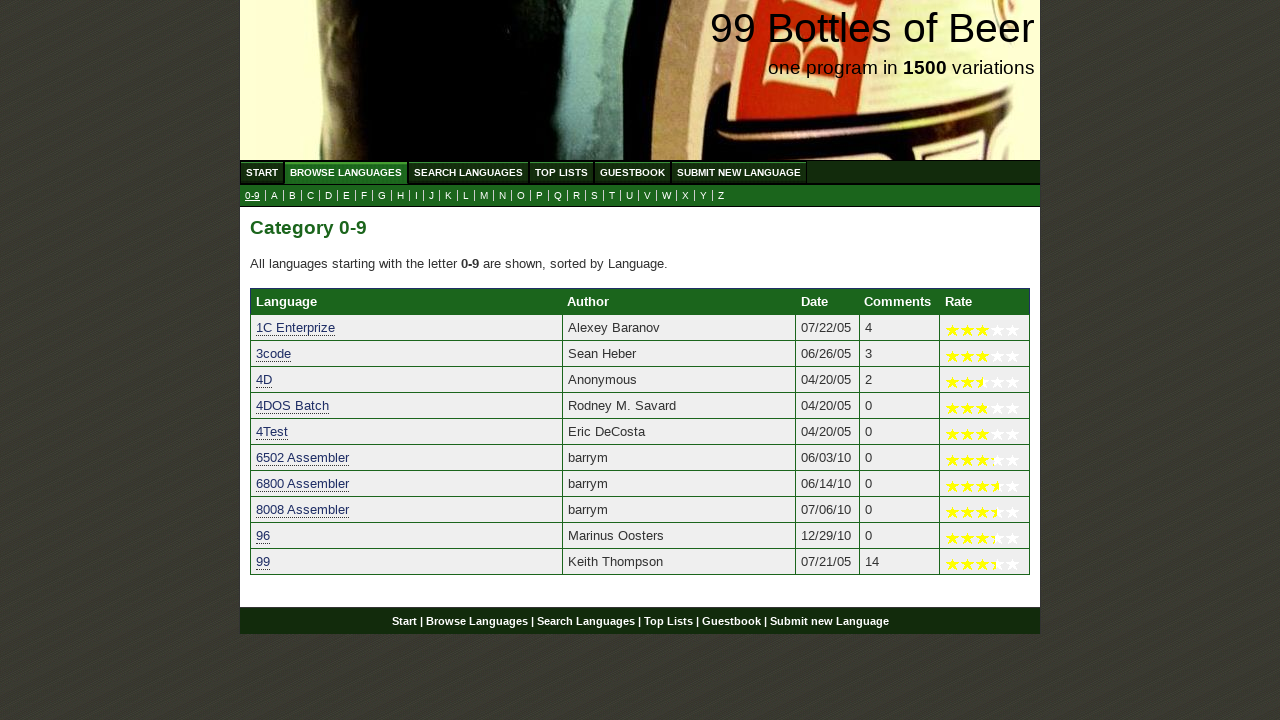

Language links on 0-9 page loaded
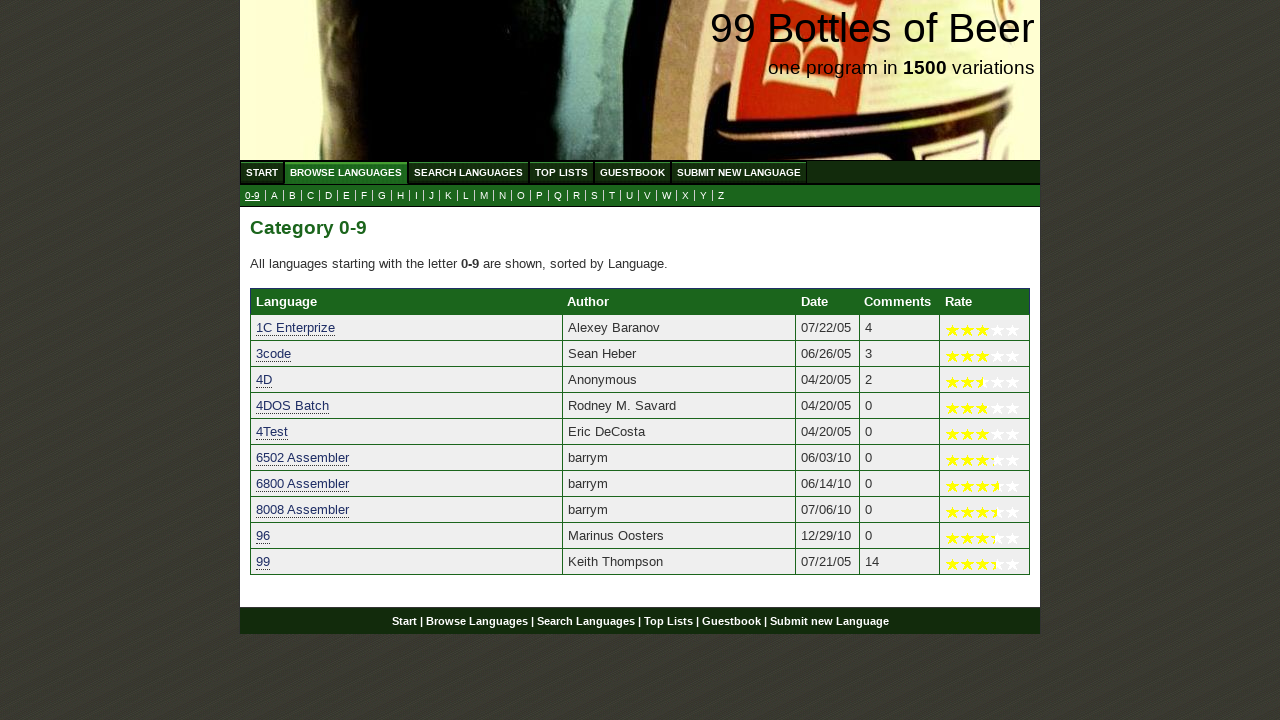

Verified all language links start with a digit
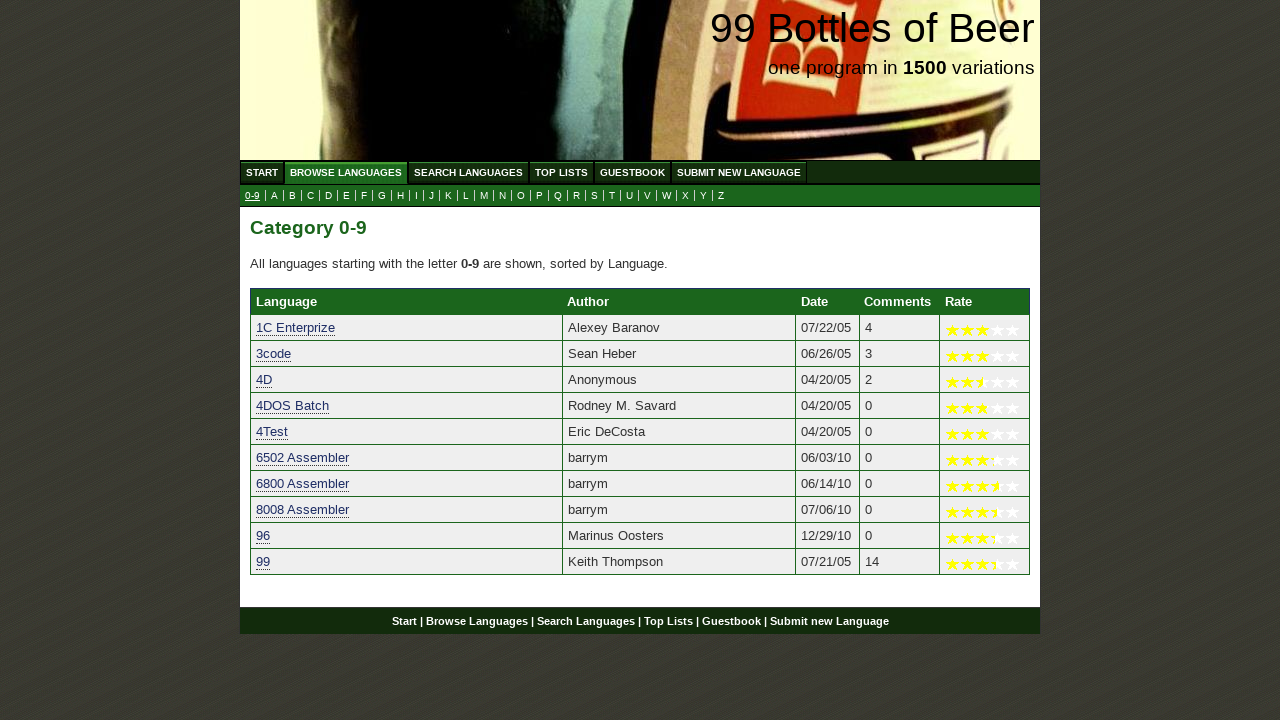

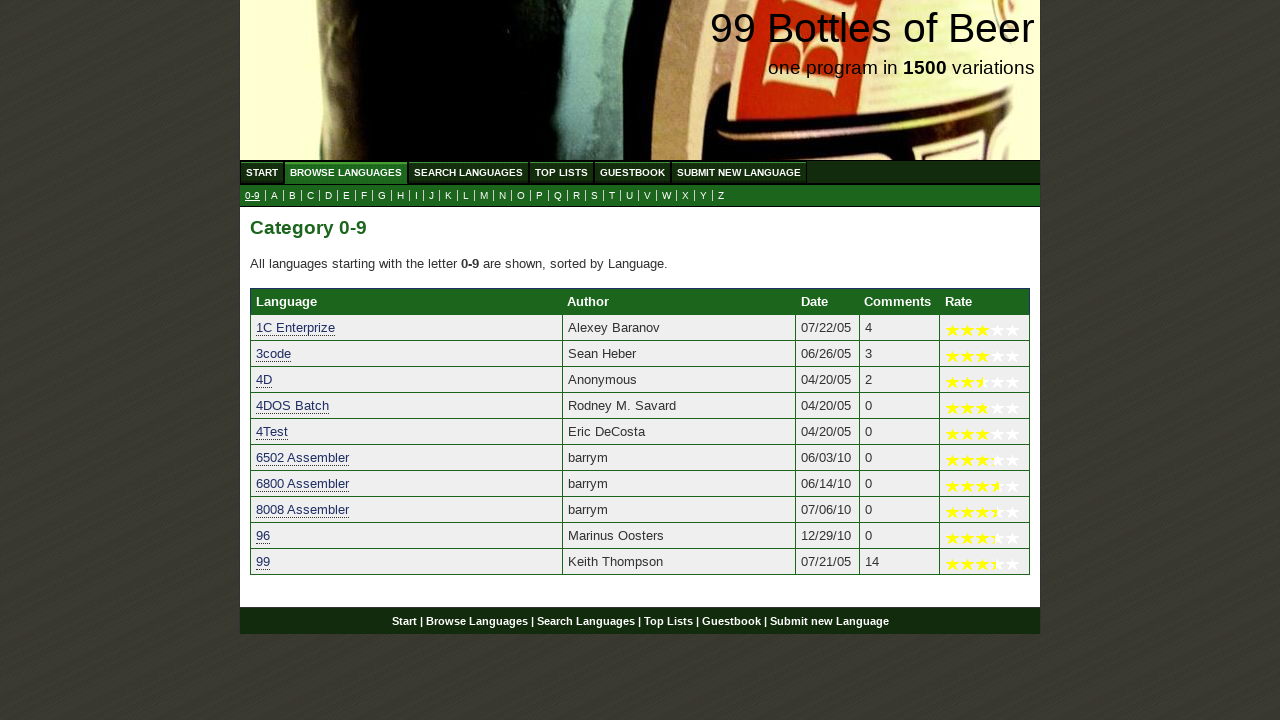